Navigates to UCSC Dining nutrition website, clicks on a dining hall location, and then clicks on a food item to view its nutrition information page.

Starting URL: https://nutrition.sa.ucsc.edu/

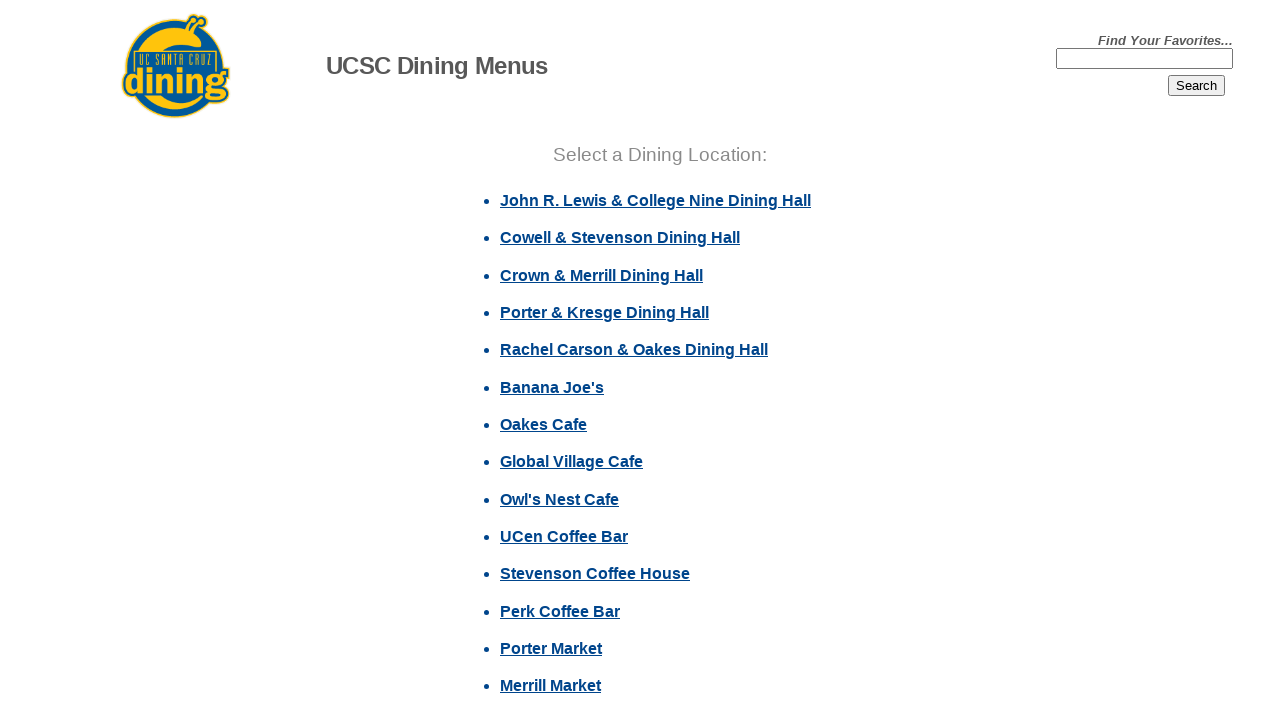

Navigated to UCSC Dining nutrition website
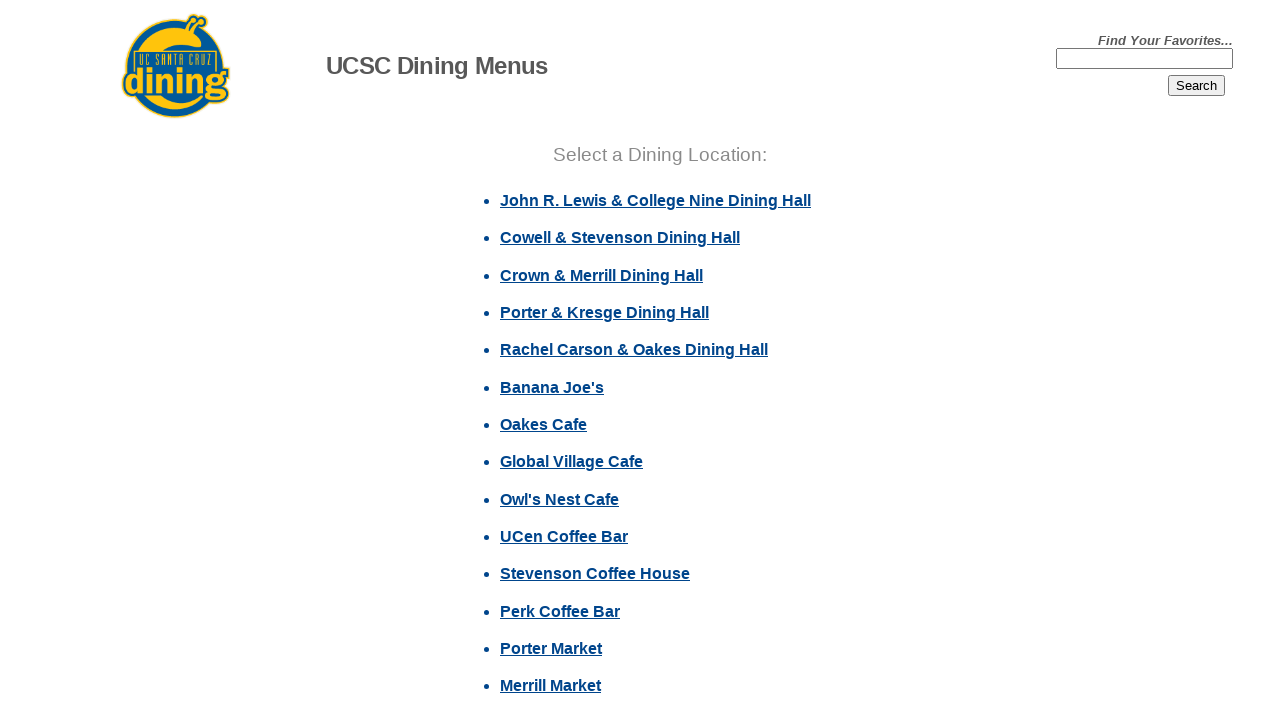

Dining locations loaded
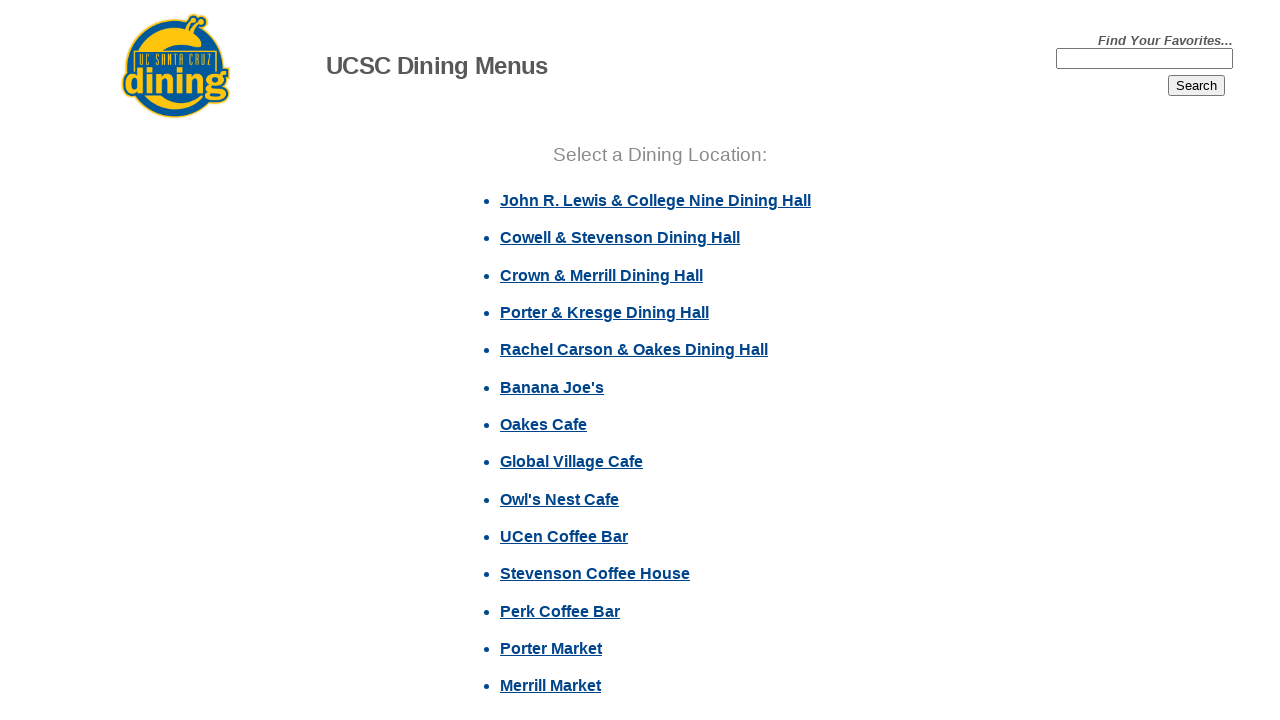

Retrieved dining location text: John R. Lewis & College Nine Dining Hall
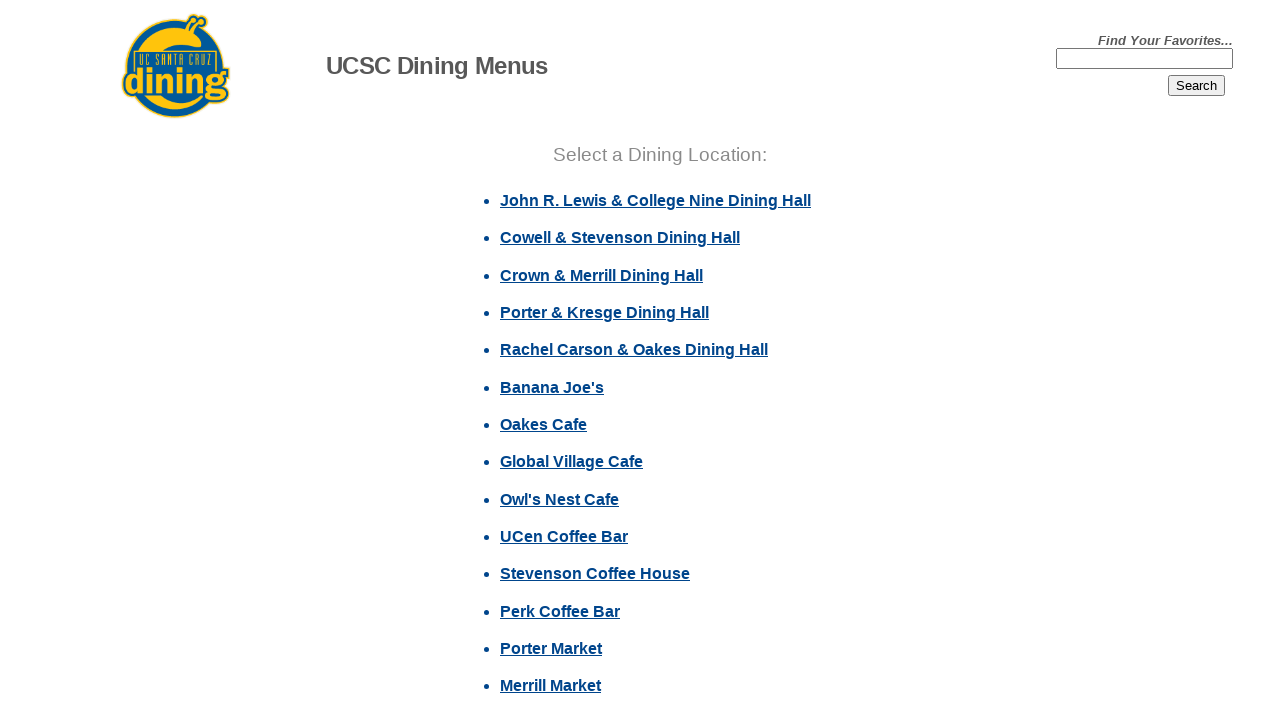

Clicked on dining hall location: John R. Lewis & College Nine Dining Hall at (656, 200) on a:text-is('John R. Lewis & College Nine Dining Hall')
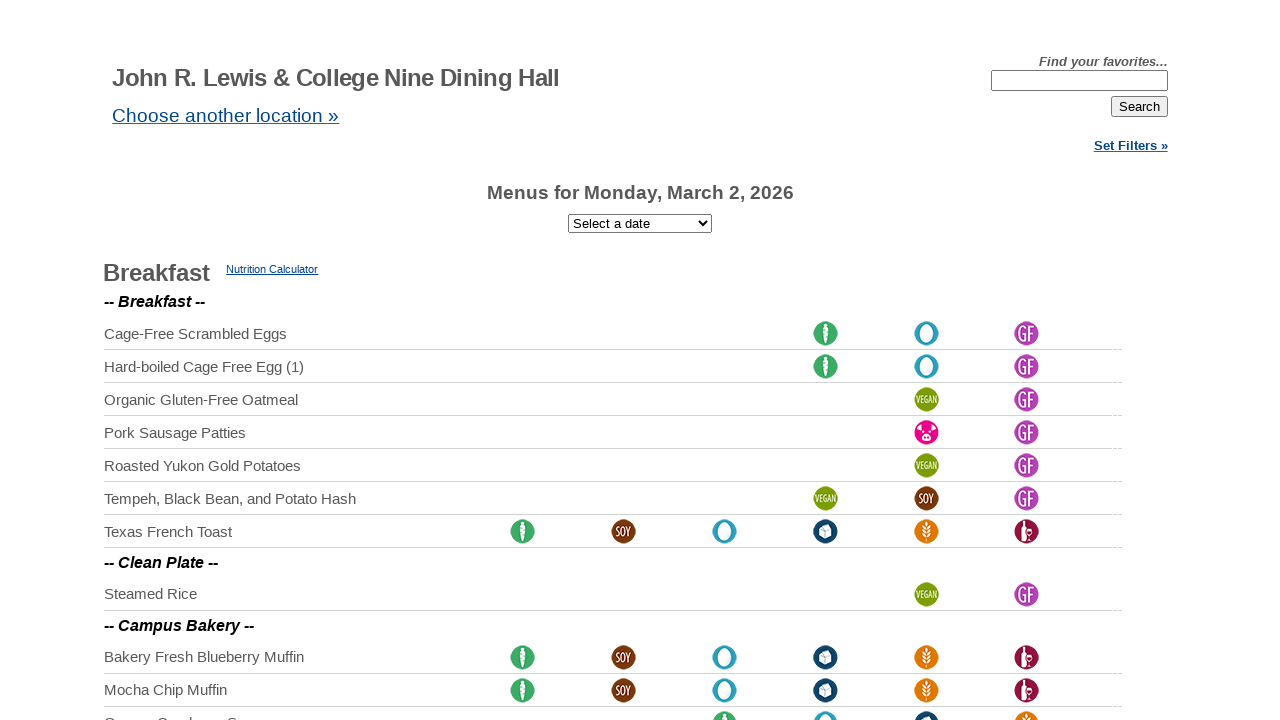

Nutrition page link appeared
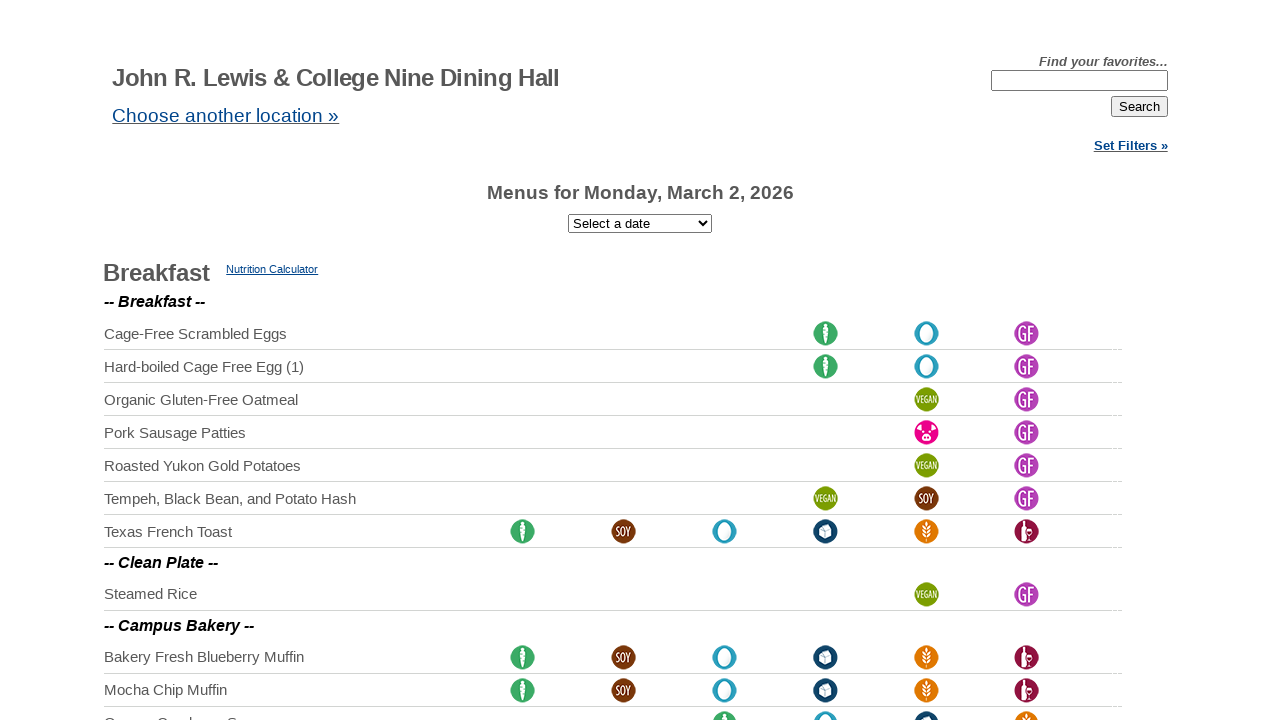

Retrieved nutrition item text: Nutrition Calculator
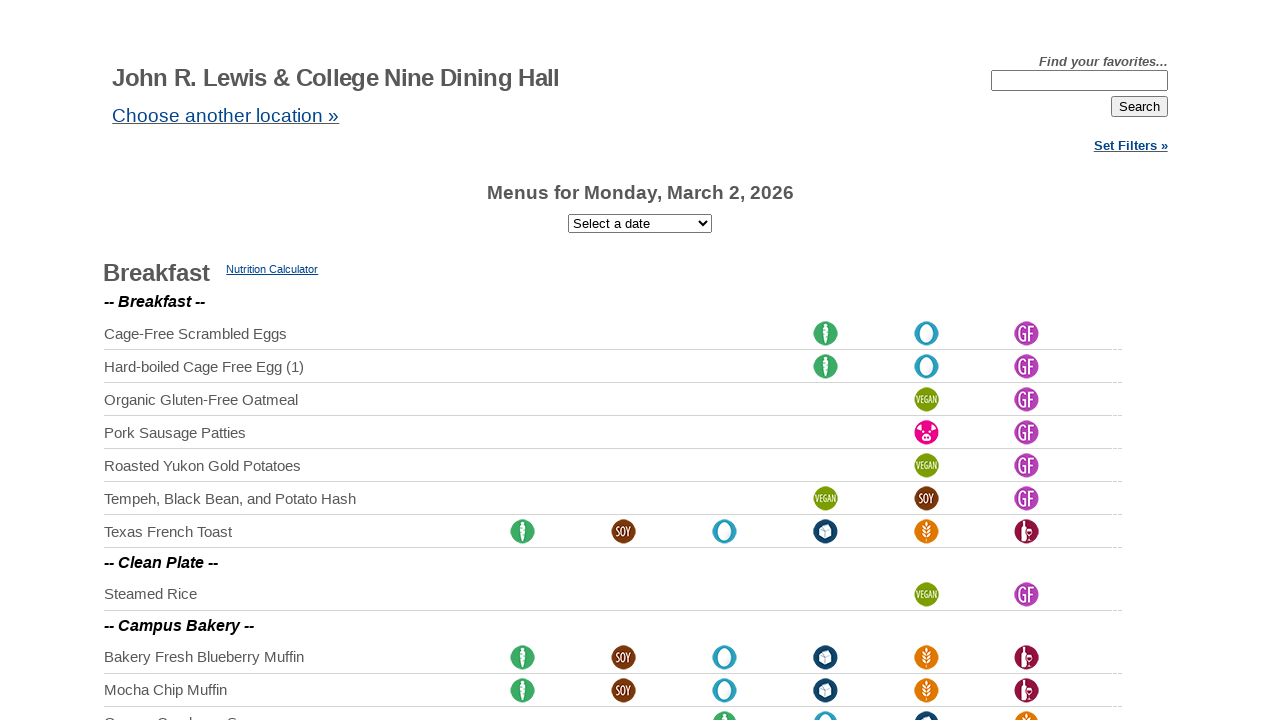

Clicked on food item: Nutrition Calculator at (272, 269) on a:text-is('Nutrition Calculator')
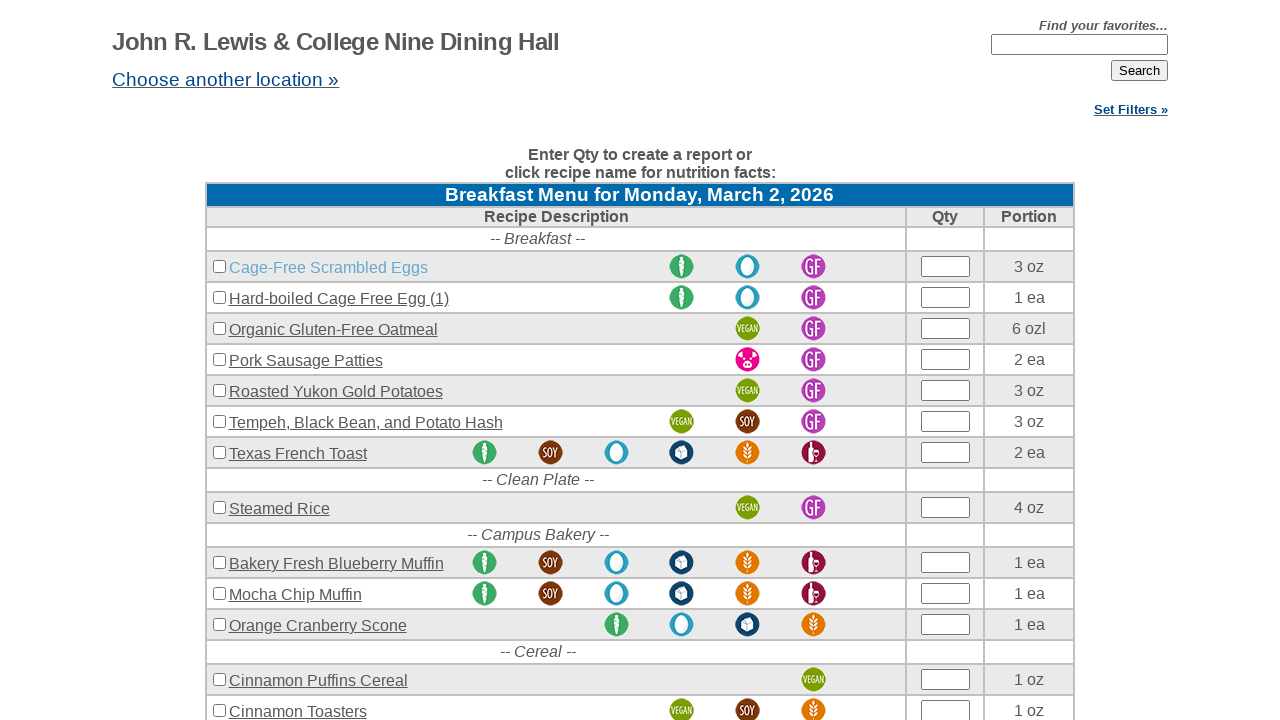

Nutrition information table loaded
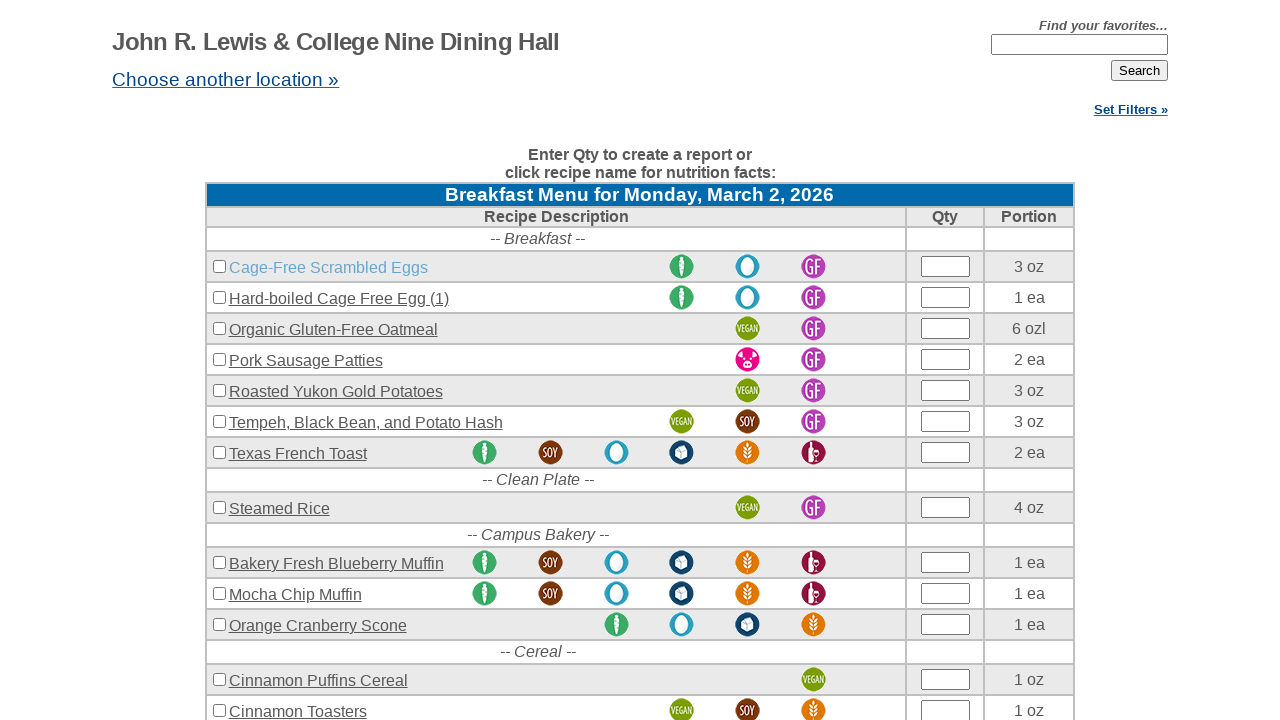

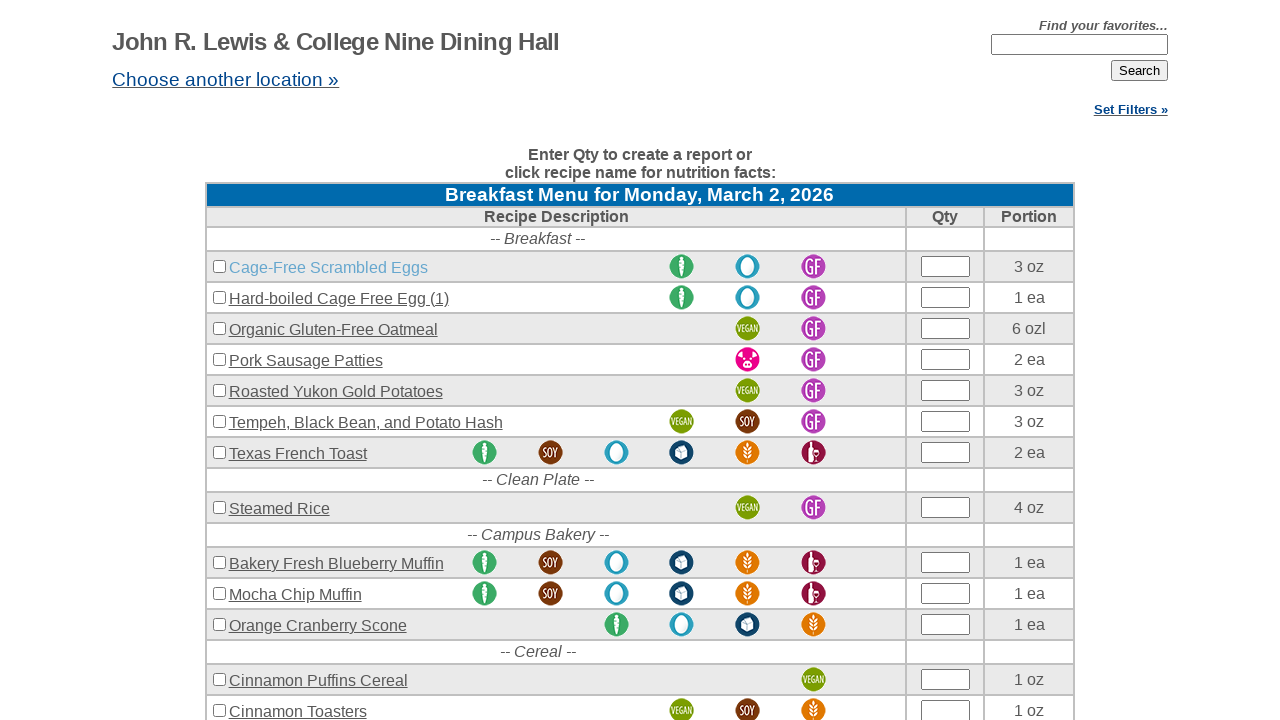